Tests selecting an option from a dropdown using Playwright's built-in select_option method to choose "Option 1"

Starting URL: https://the-internet.herokuapp.com/dropdown

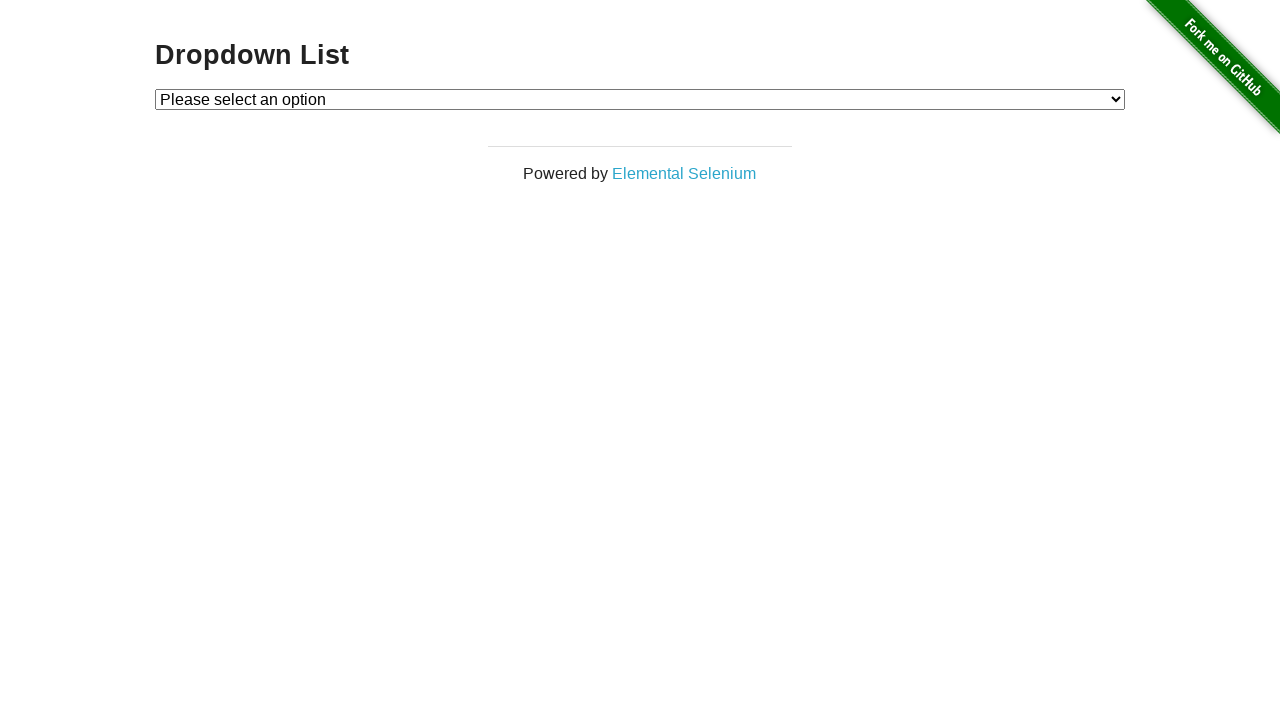

Selected 'Option 1' from the dropdown using label on #dropdown
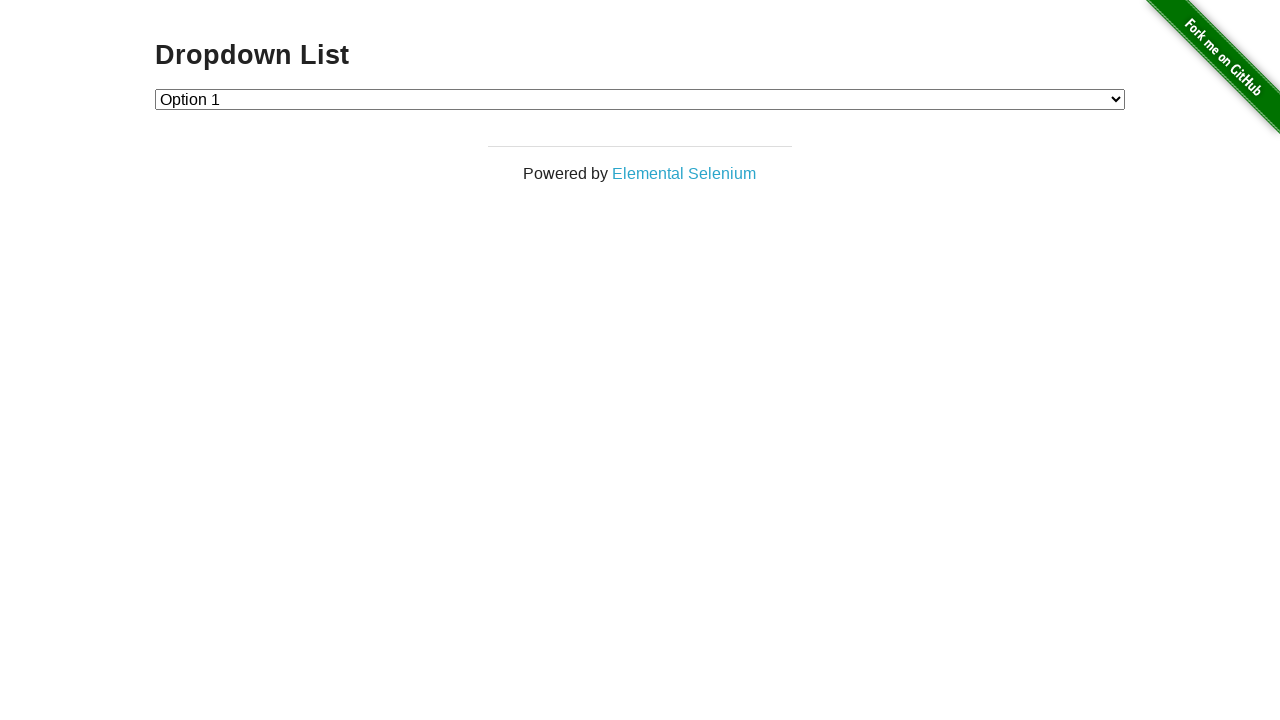

Retrieved the selected dropdown value
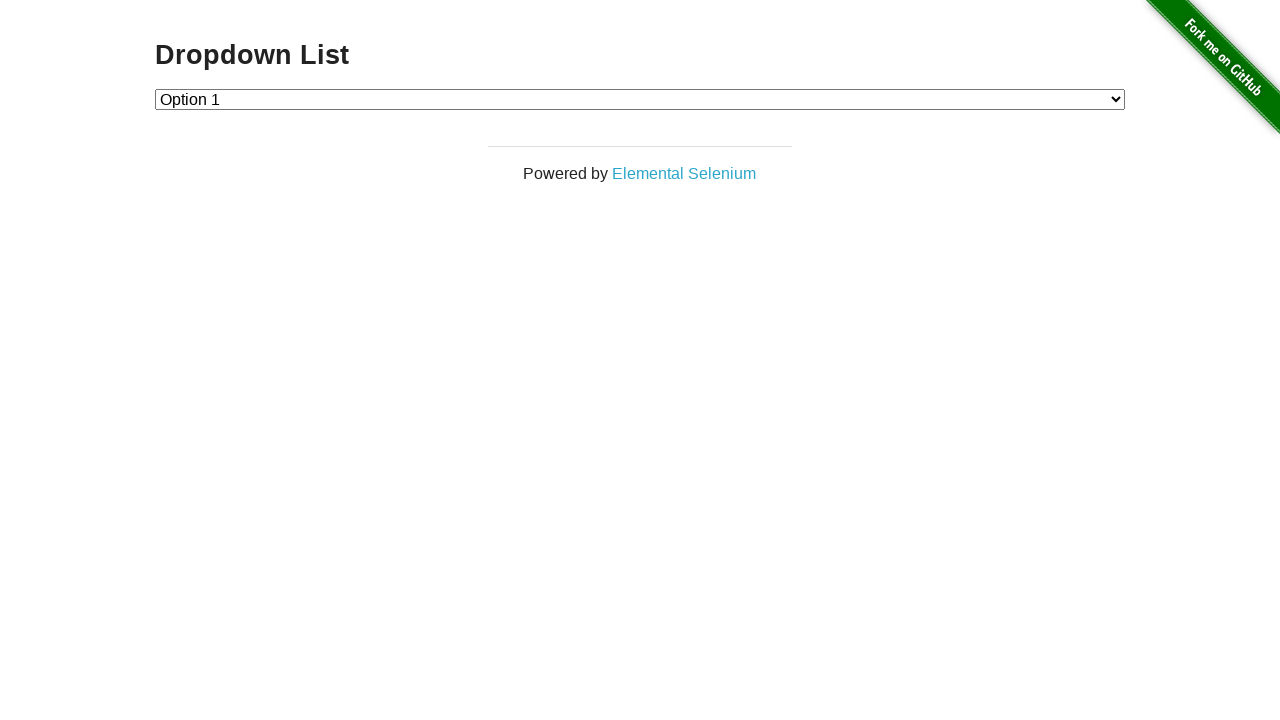

Verified that the dropdown selection is '1'
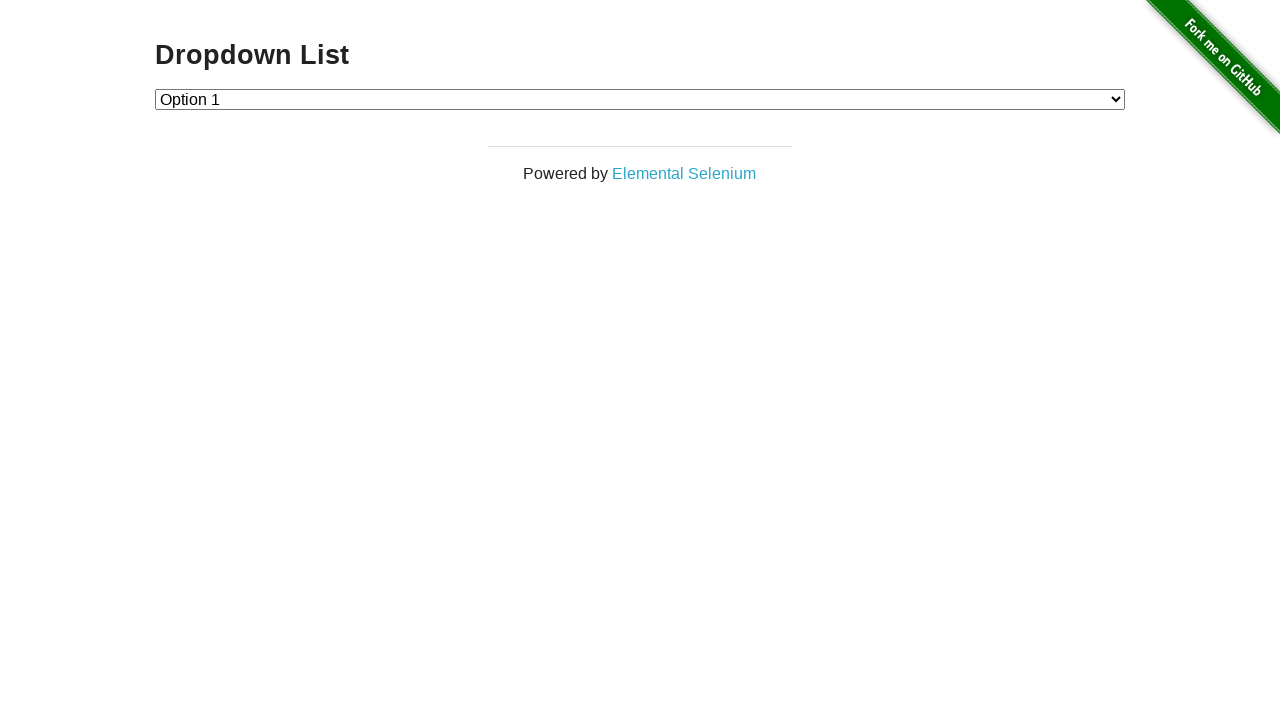

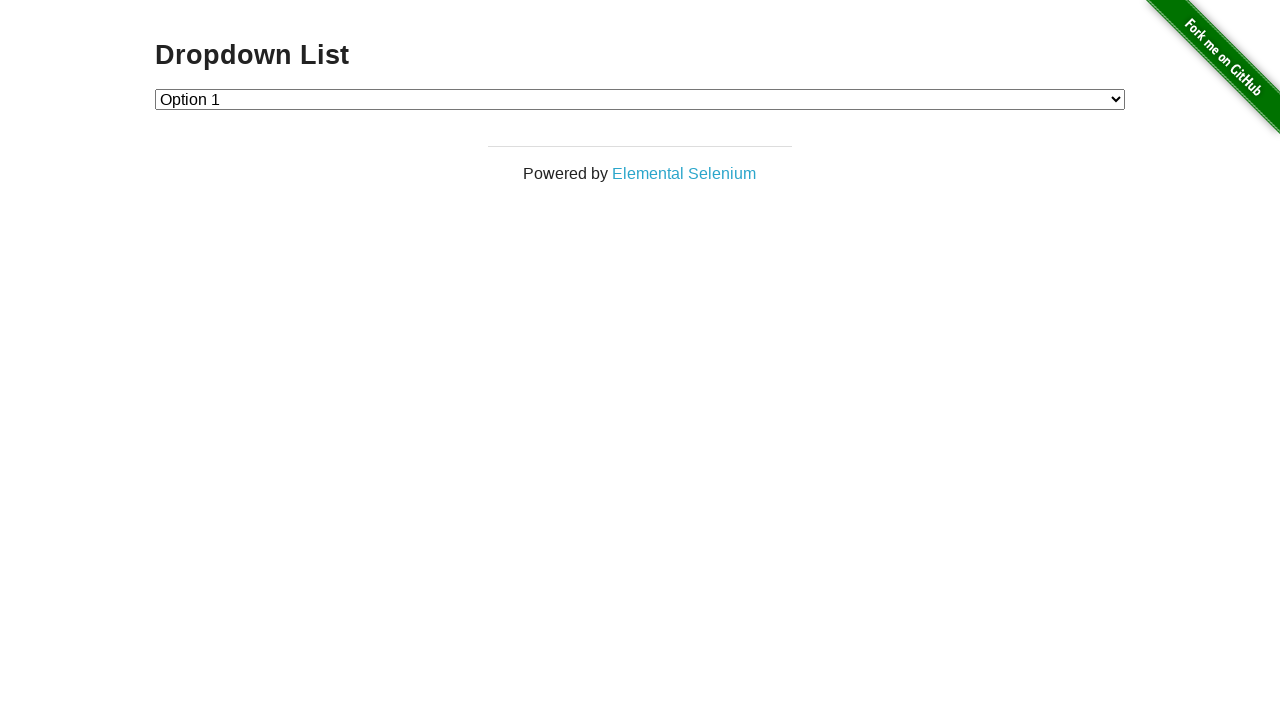